Tests right-click functionality on a navigation menu item

Starting URL: https://www.techlearn.in

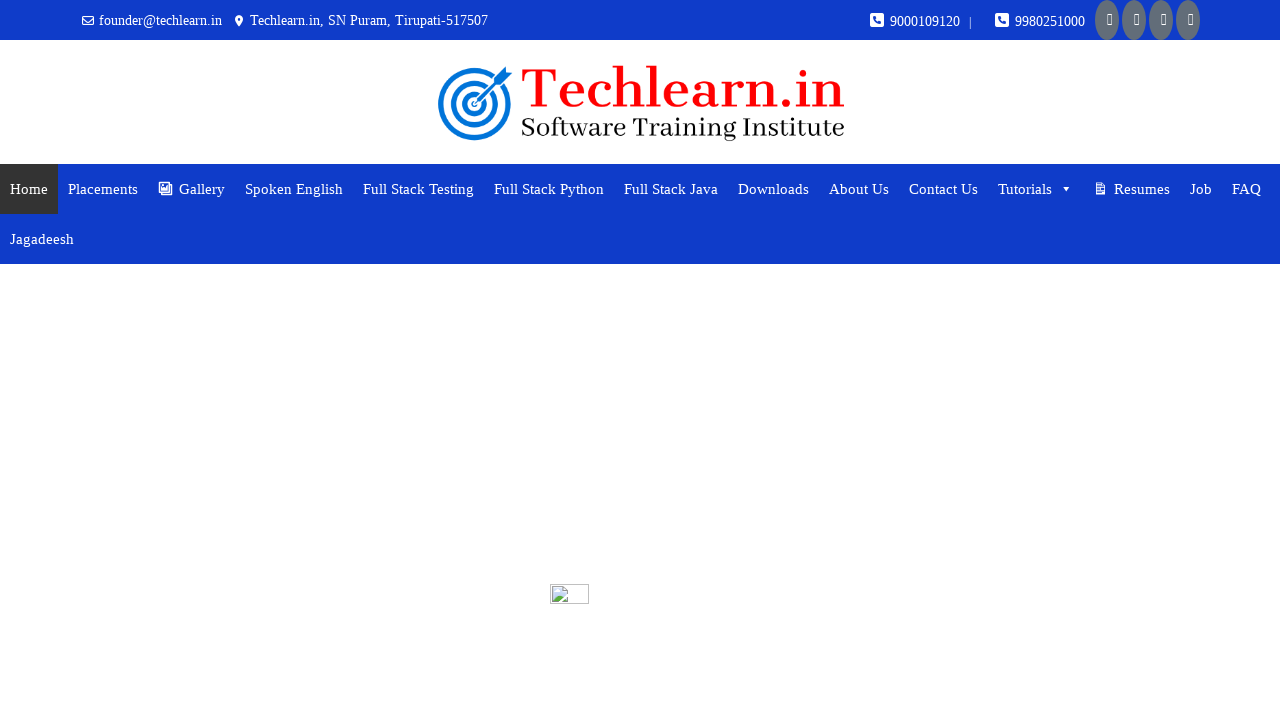

Right-clicked on navigation menu item at (859, 189) on //*[@id="mega-menu-item-17"]/a
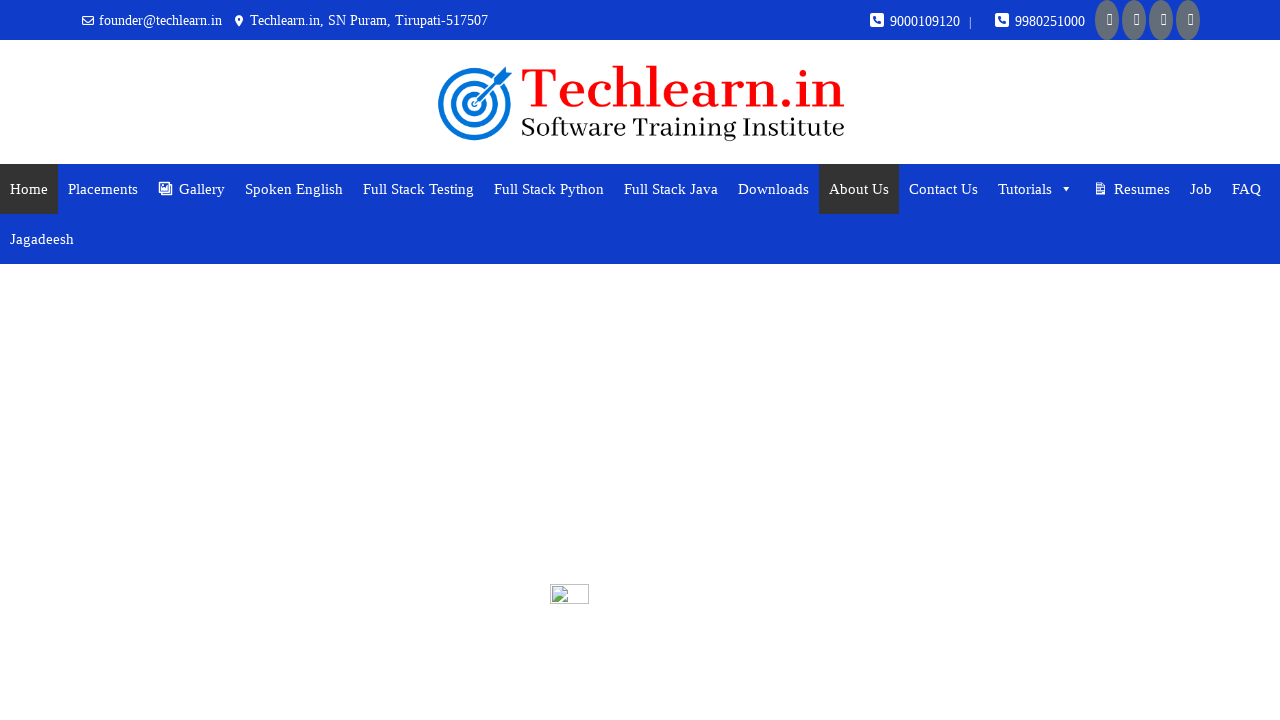

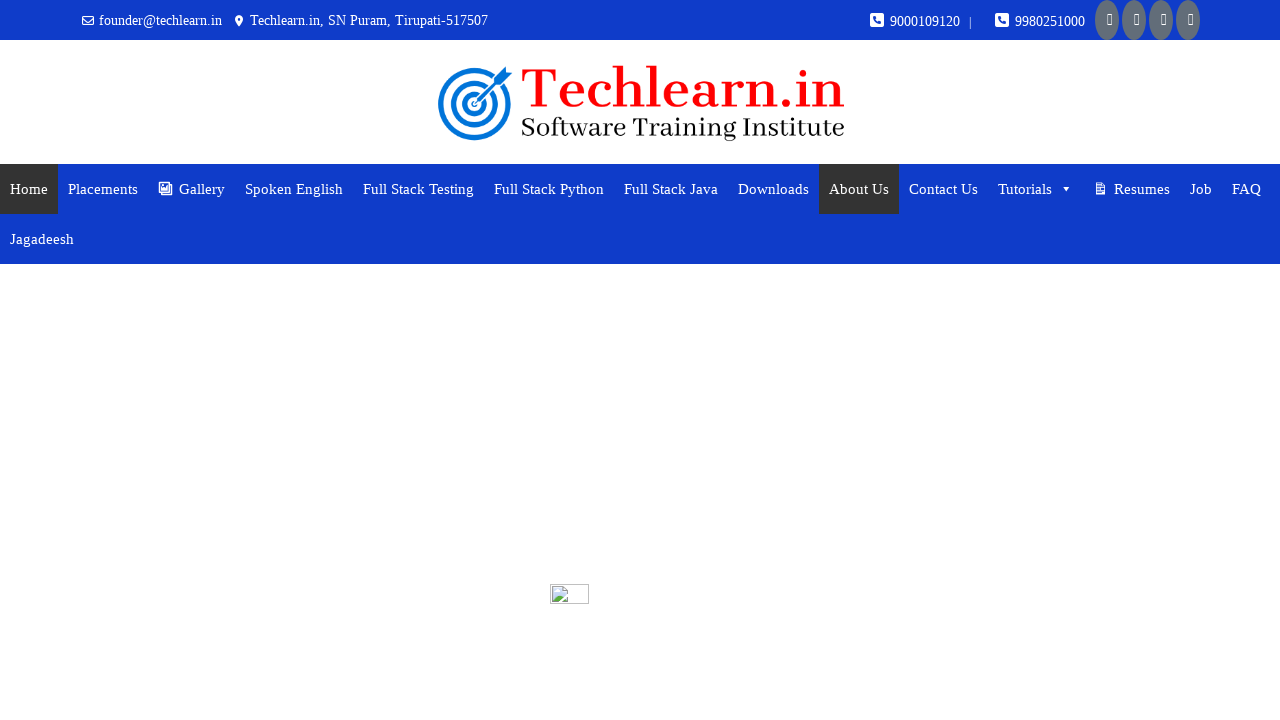